Waits for a price condition to be met, books an item, solves a mathematical captcha, and submits the solution

Starting URL: http://suninjuly.github.io/explicit_wait2.html

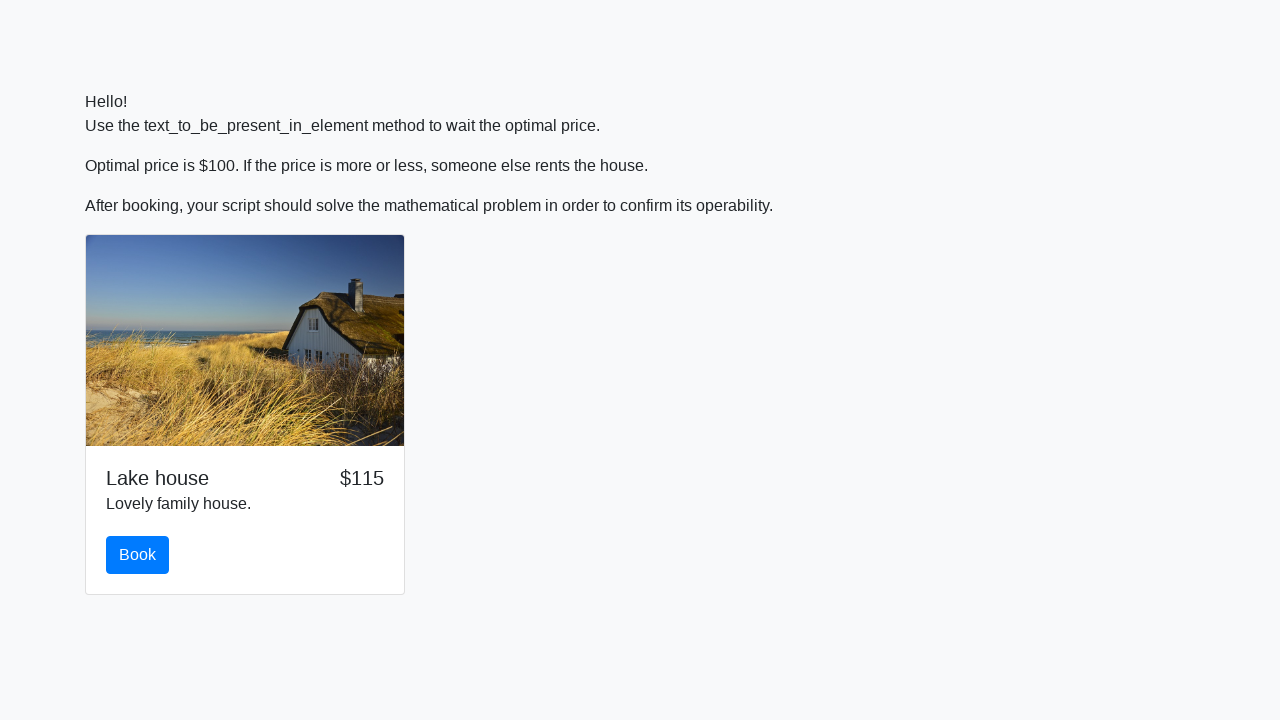

Waited for price to reach $100
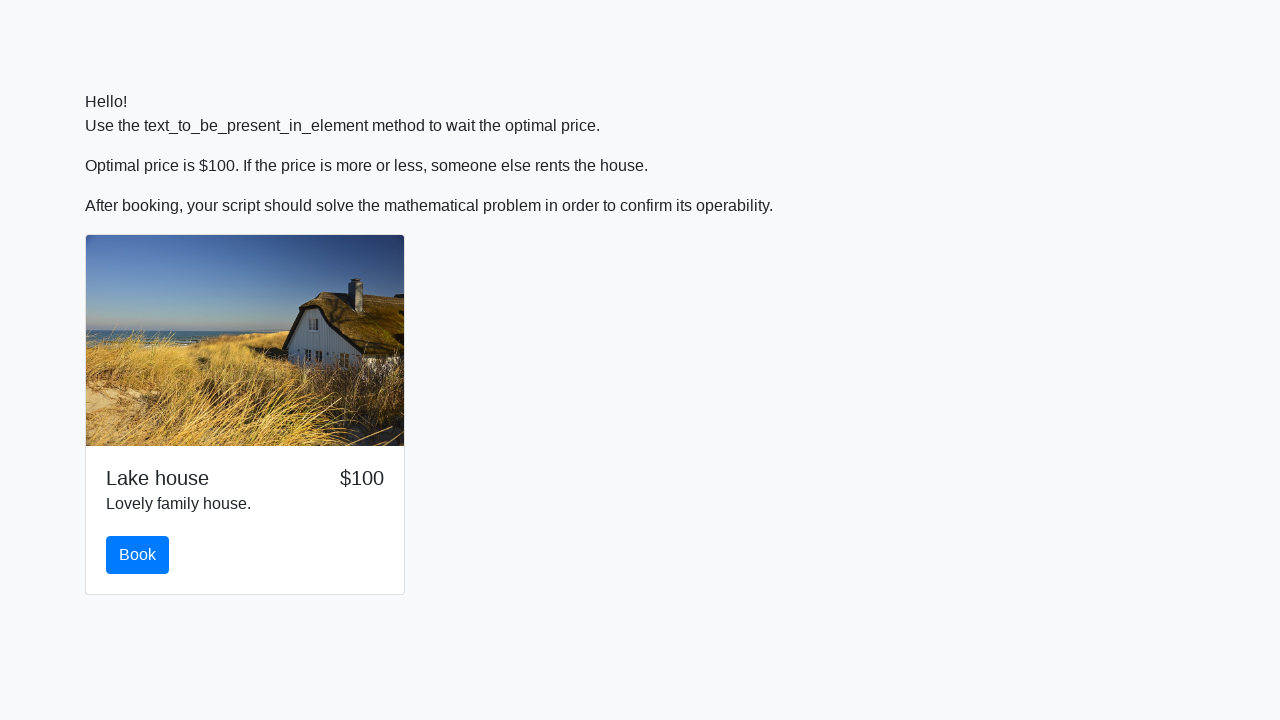

Clicked the book button at (138, 555) on #book
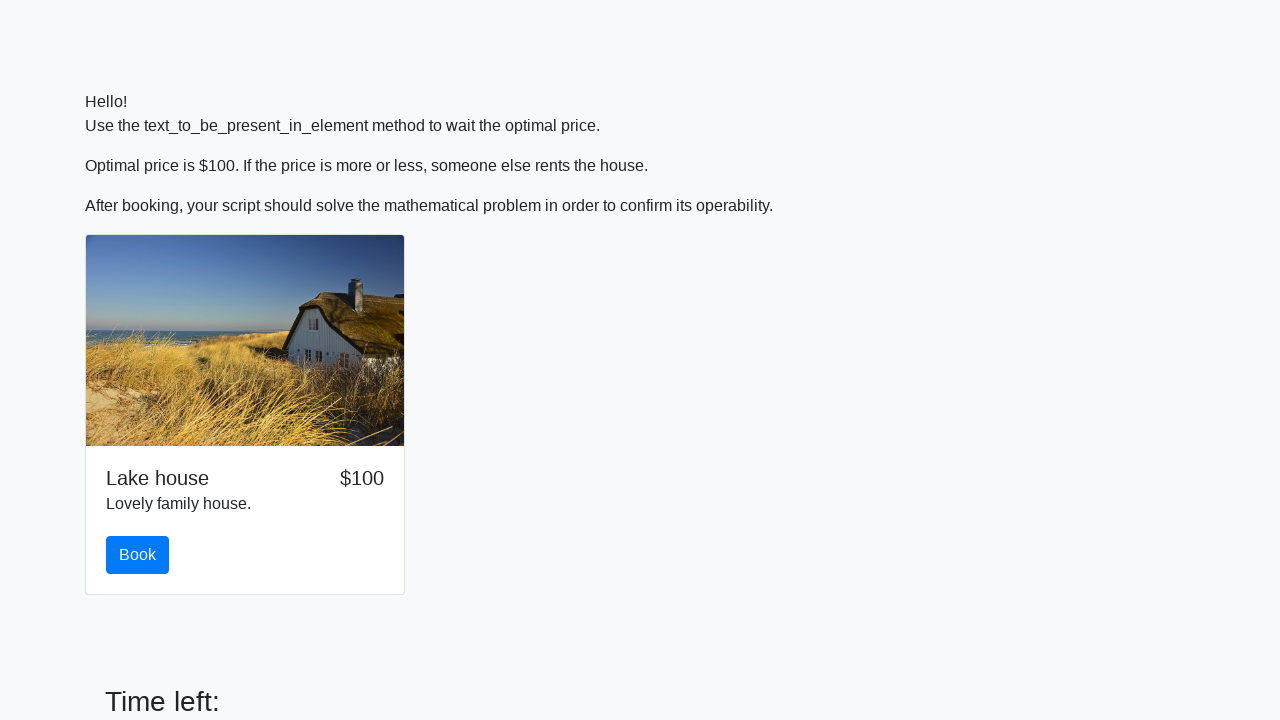

Scrolled down 200 pixels to reveal input field
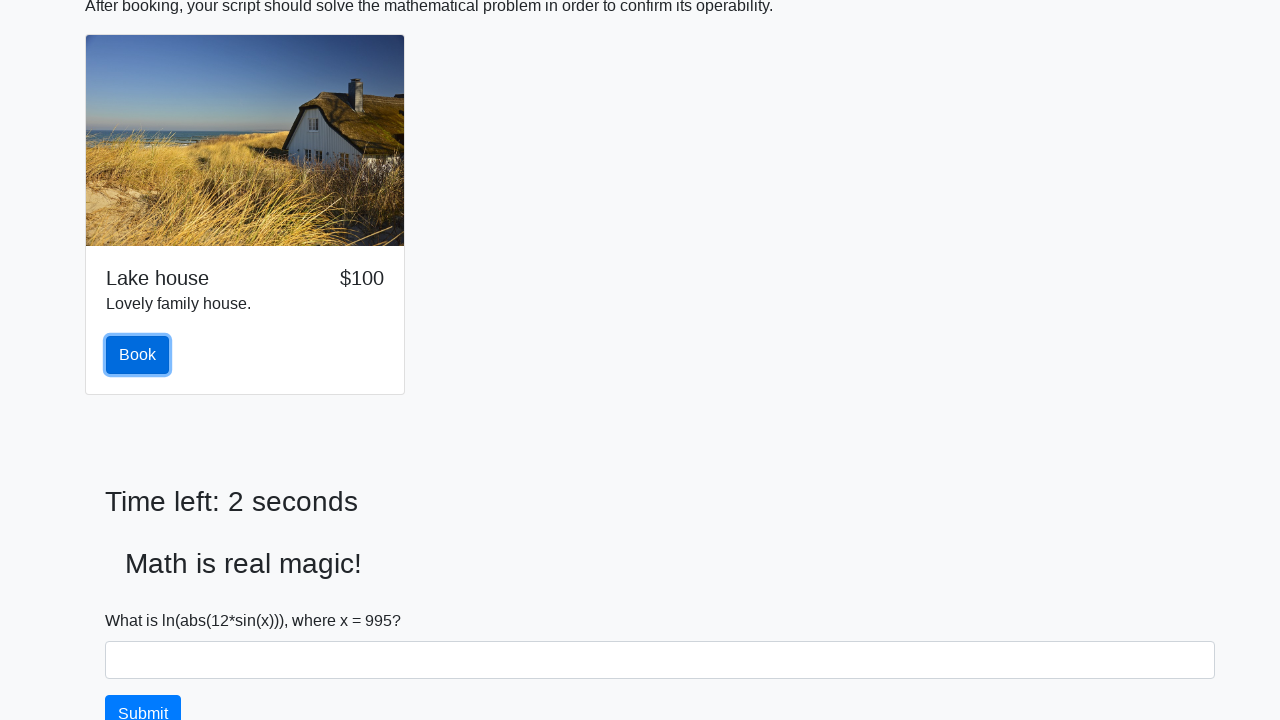

Retrieved x value from input_value element
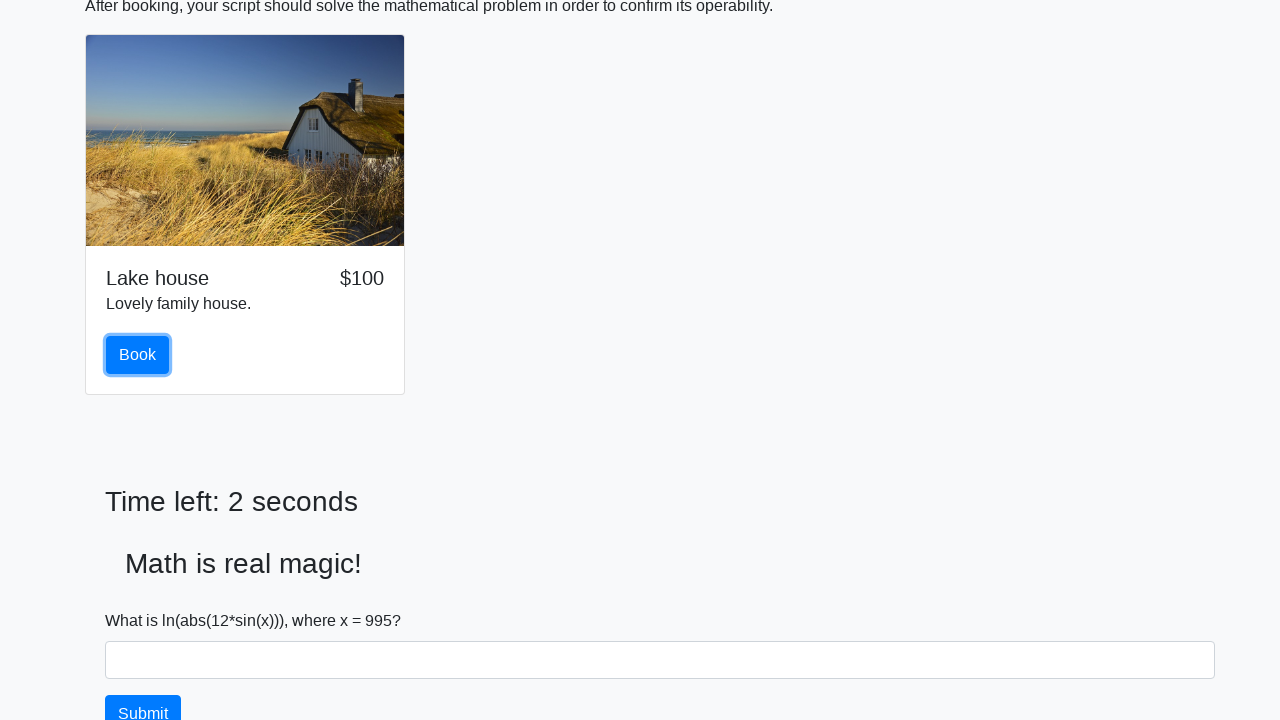

Calculated mathematical solution: log(|12*sin(995)|) = 2.22850798272707
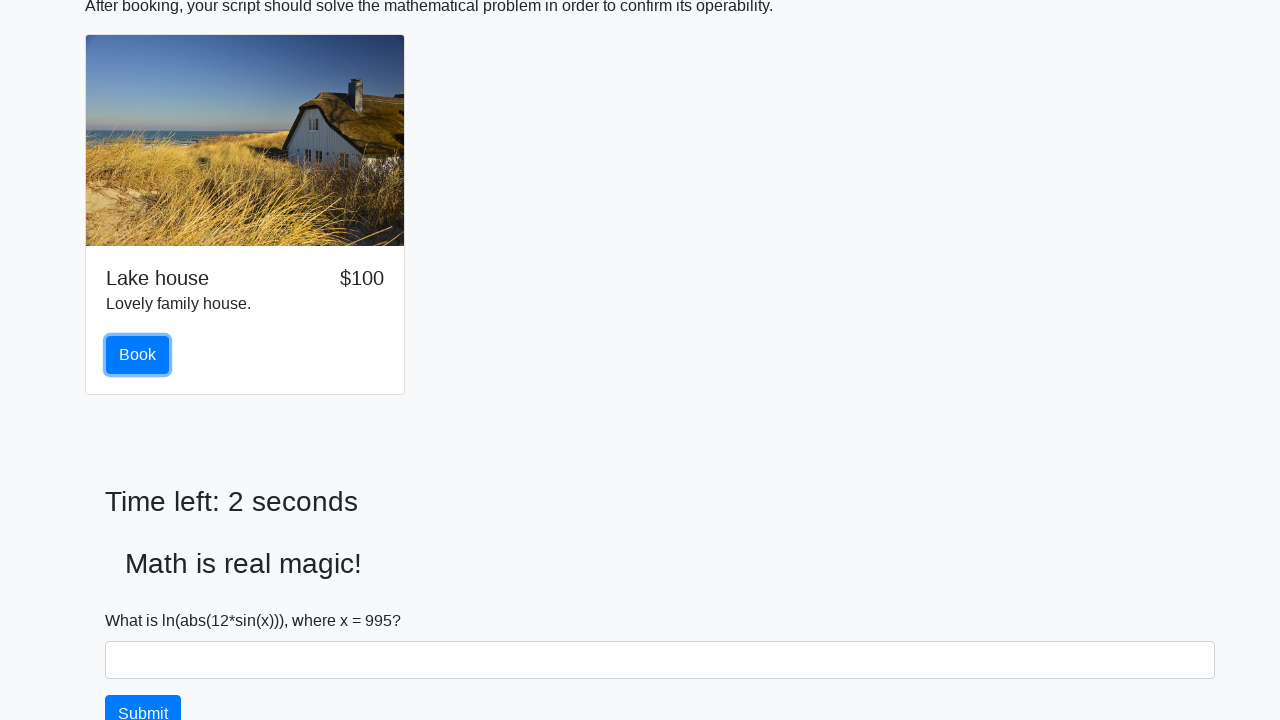

Filled answer field with calculated result on #answer
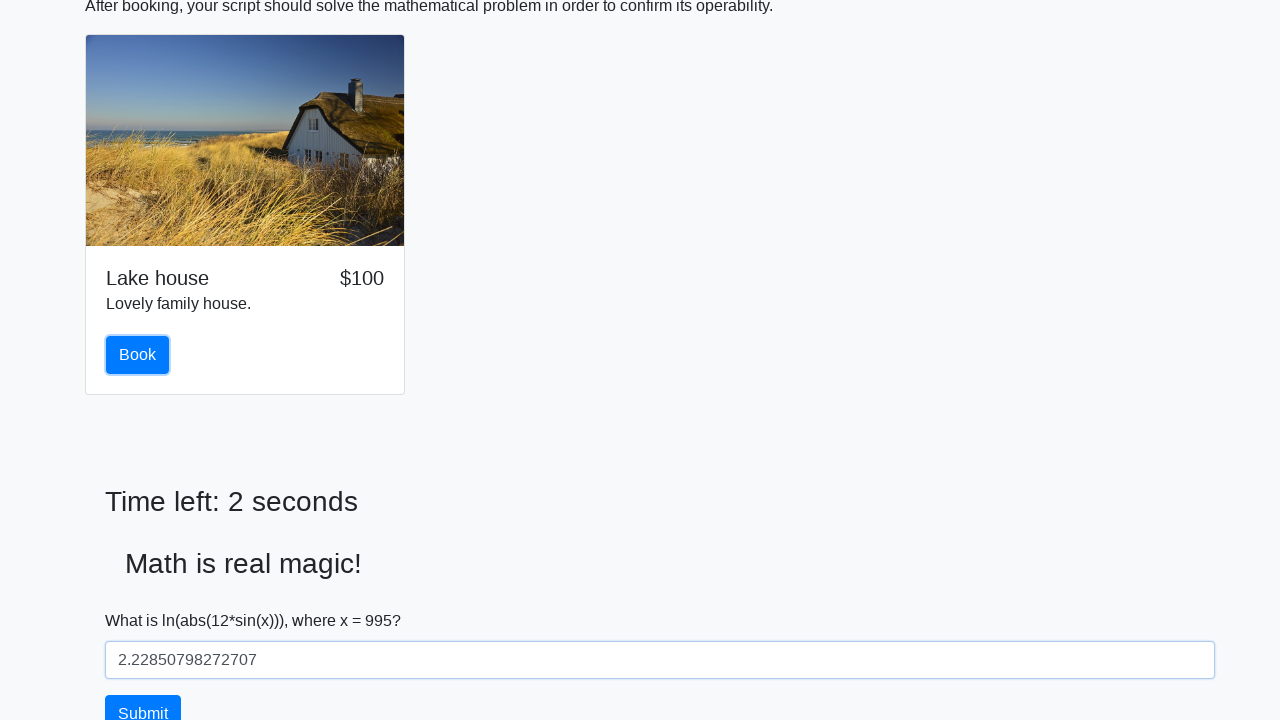

Clicked solve button to submit answer at (143, 701) on #solve
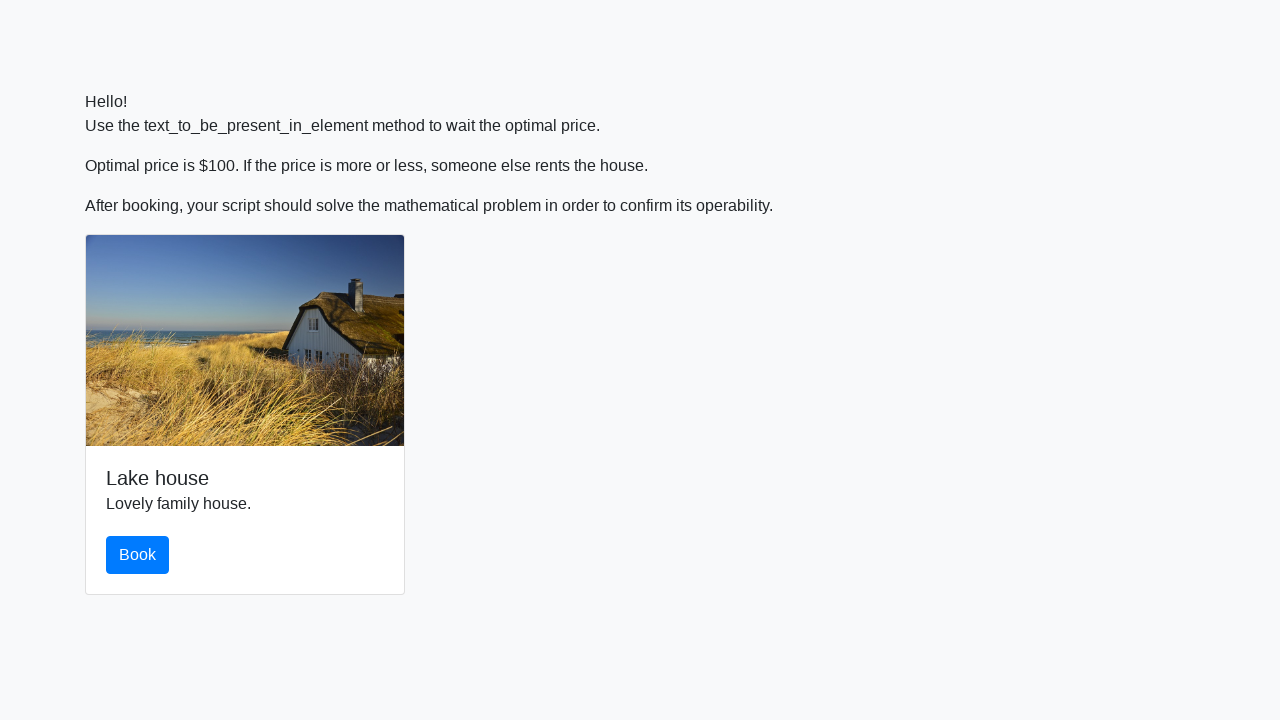

Waited 2 seconds for result to display
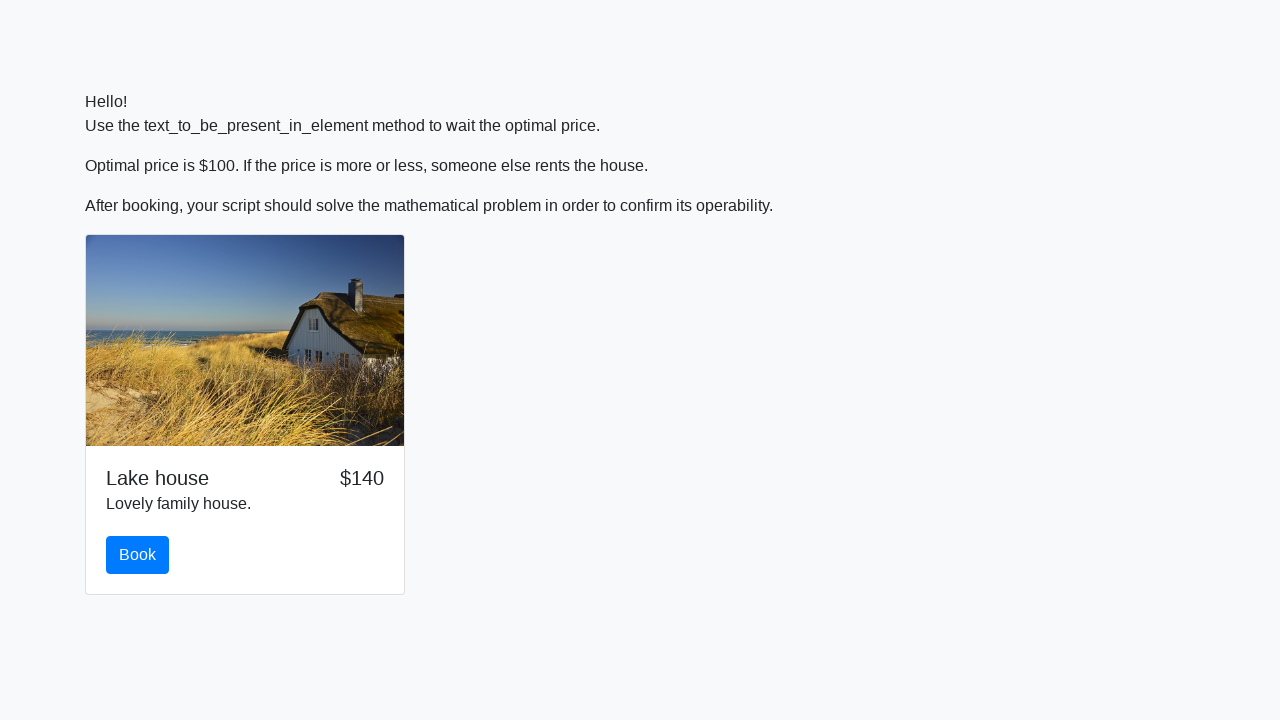

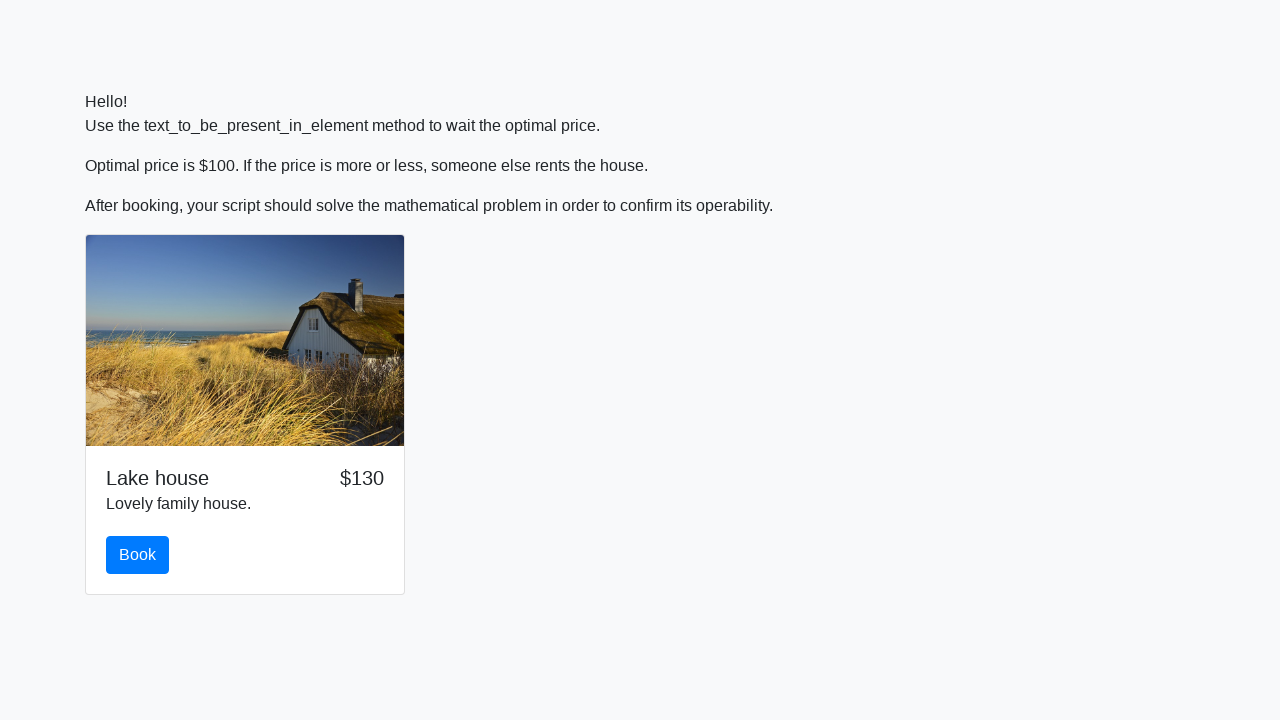